Tests that Clear completed button is hidden when no items are completed

Starting URL: https://demo.playwright.dev/todomvc

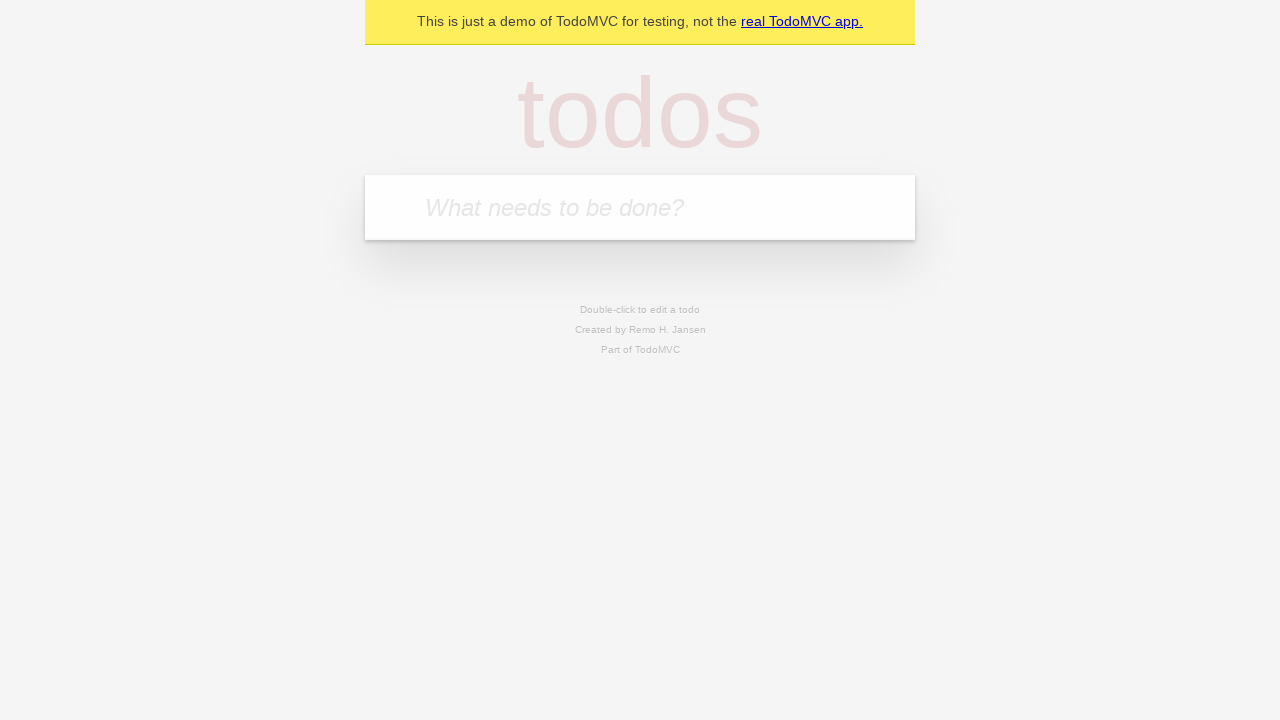

Filled todo input with 'buy food' on internal:attr=[placeholder="What needs to be done?"i]
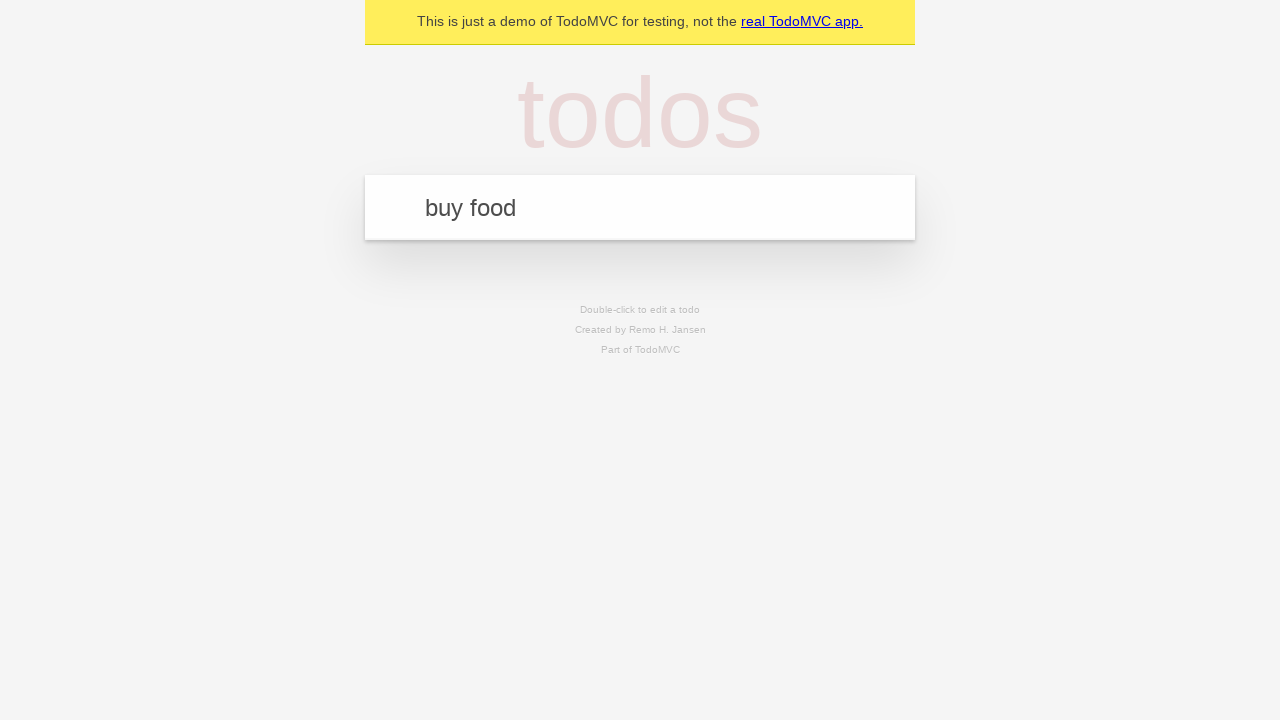

Pressed Enter to create todo 'buy food' on internal:attr=[placeholder="What needs to be done?"i]
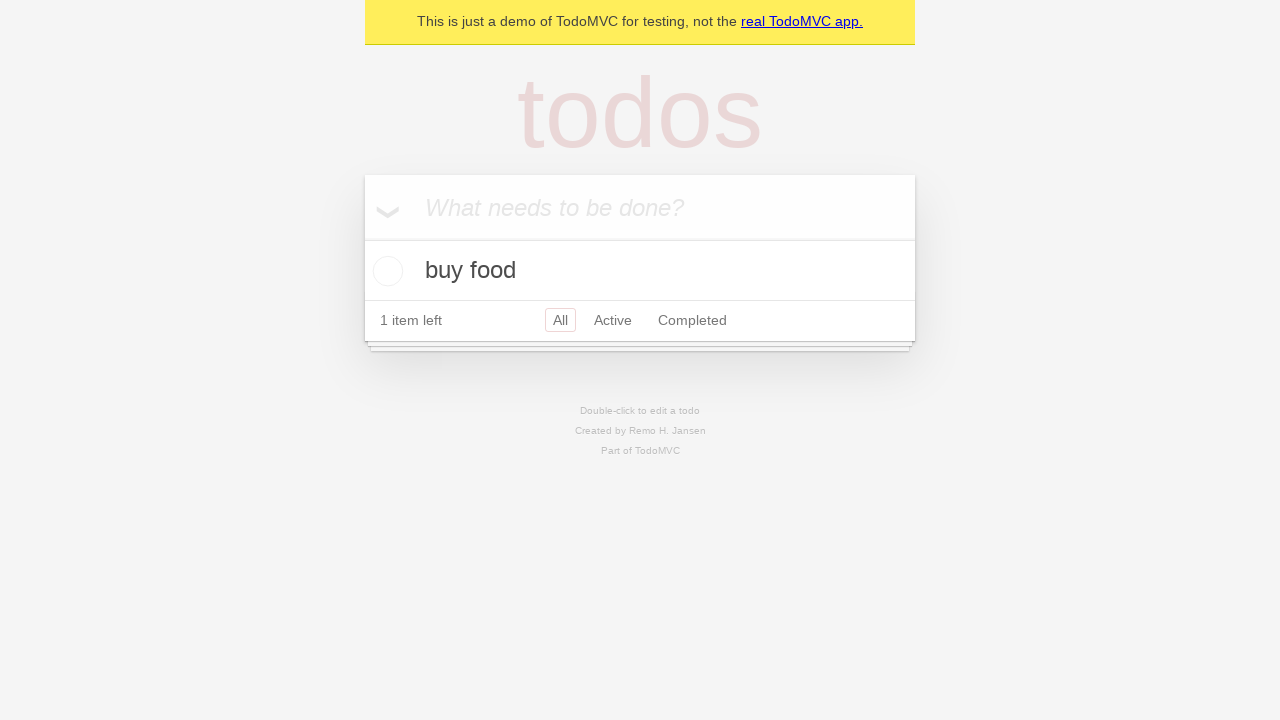

Filled todo input with 'watch show' on internal:attr=[placeholder="What needs to be done?"i]
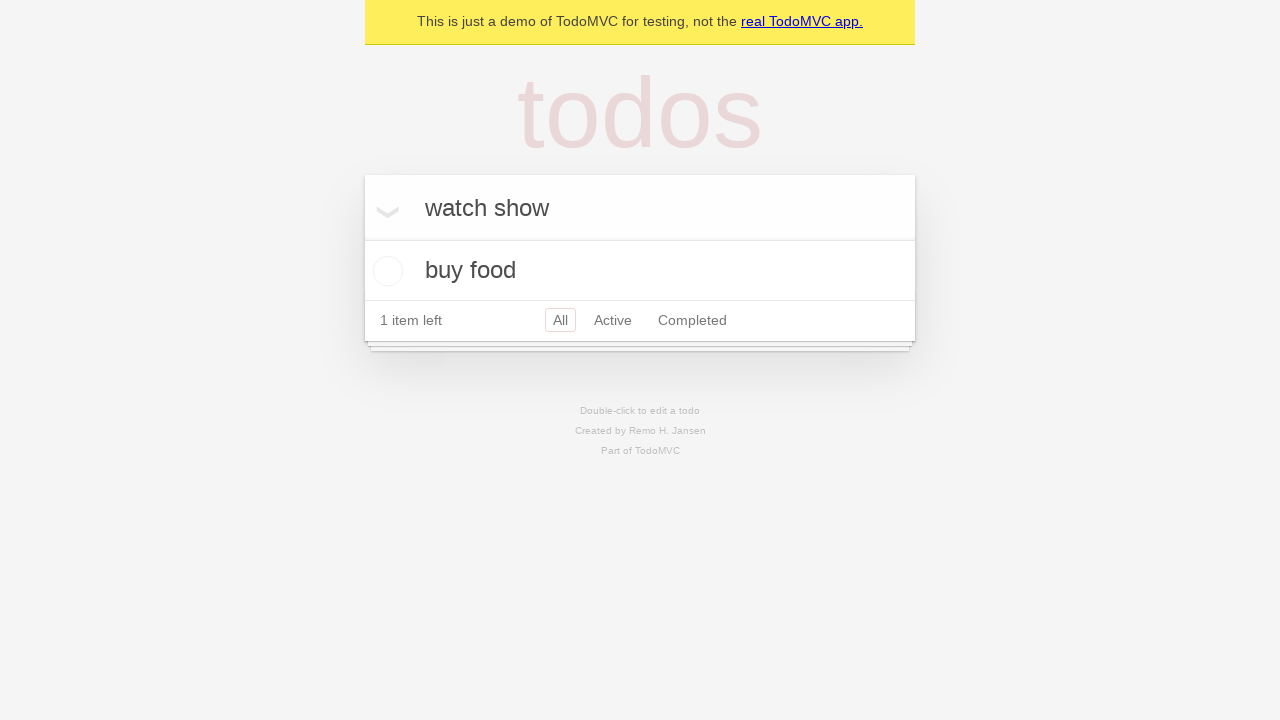

Pressed Enter to create todo 'watch show' on internal:attr=[placeholder="What needs to be done?"i]
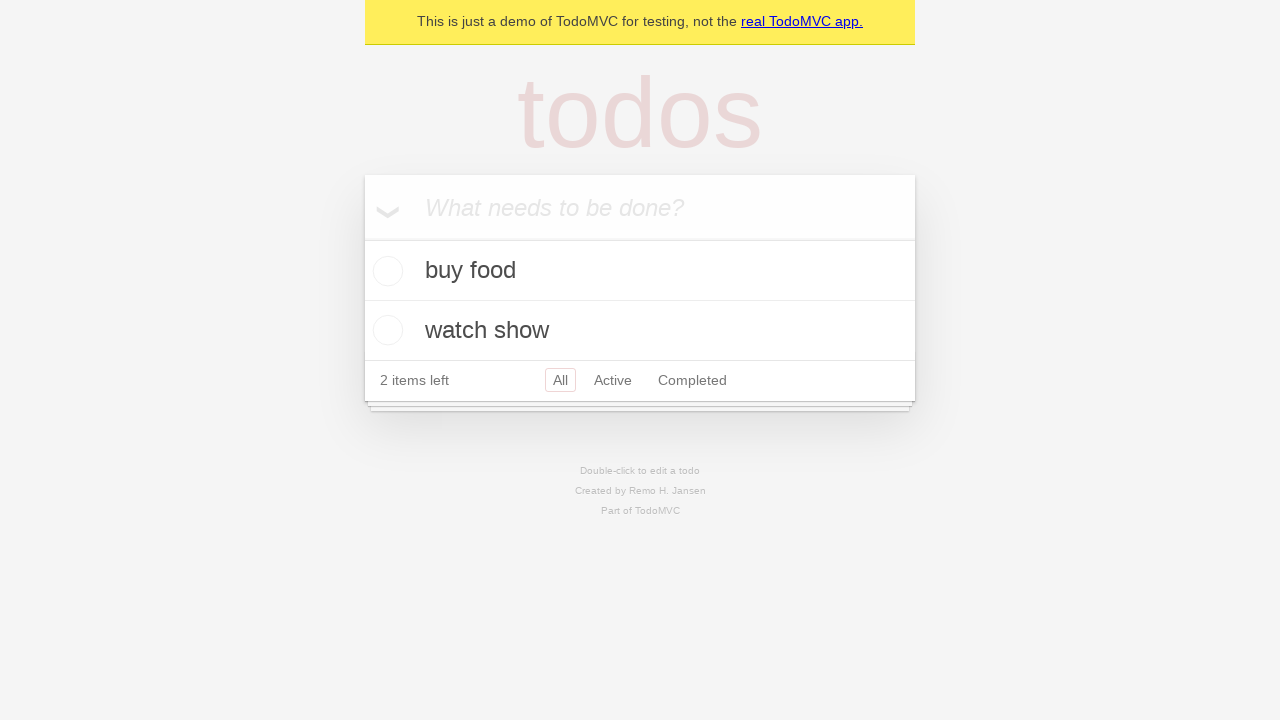

Filled todo input with 'cook dinner' on internal:attr=[placeholder="What needs to be done?"i]
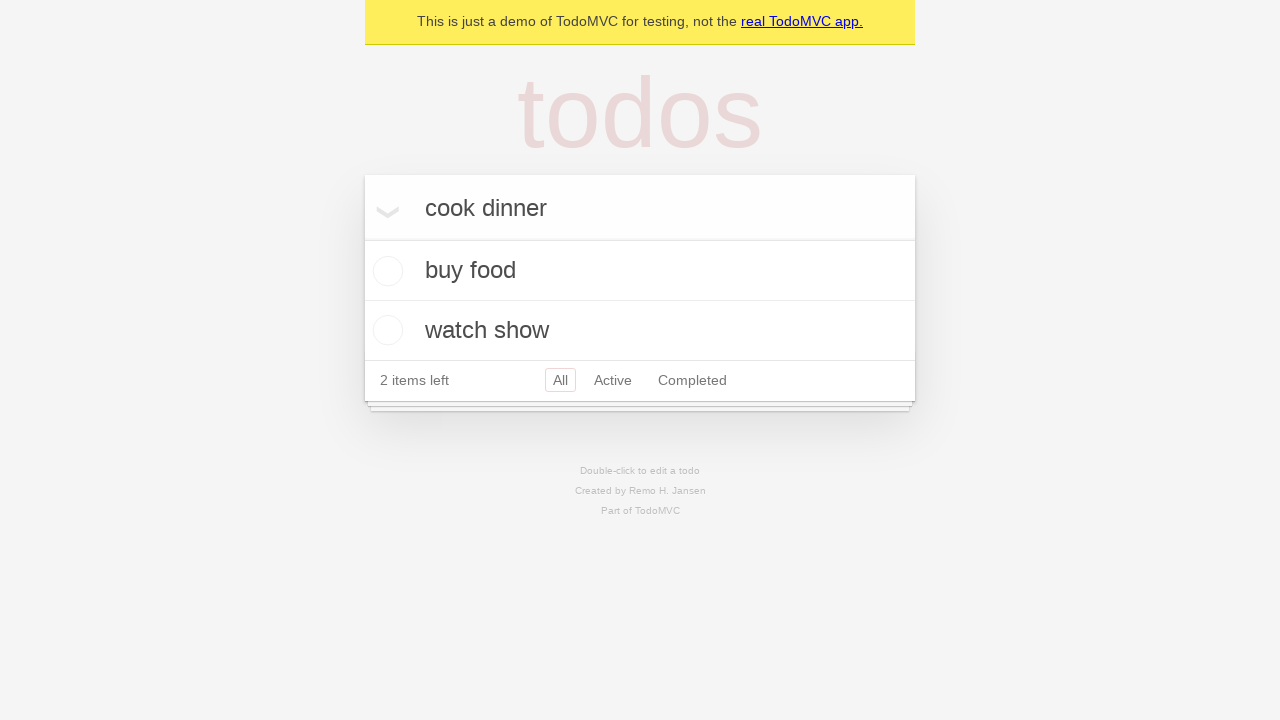

Pressed Enter to create todo 'cook dinner' on internal:attr=[placeholder="What needs to be done?"i]
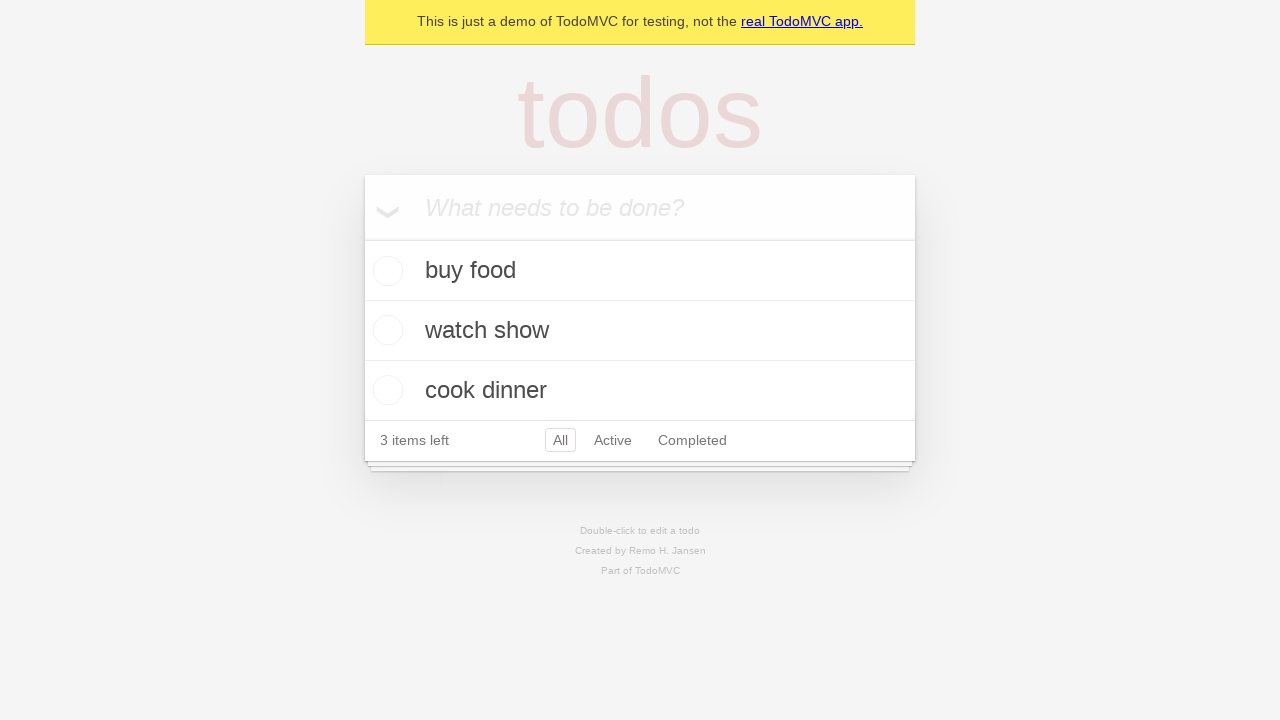

Checked the first todo item at (385, 271) on .todo-list li .toggle >> nth=0
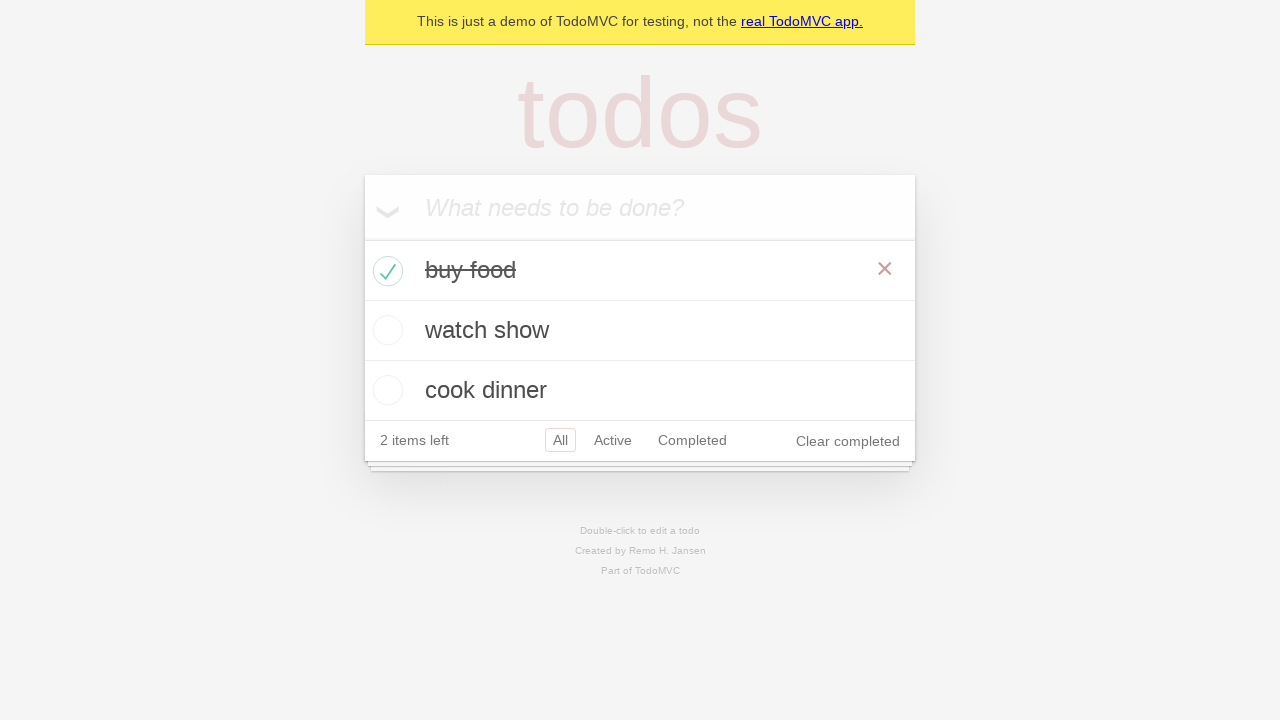

Clicked Clear completed button at (848, 441) on internal:role=button[name="Clear completed"i]
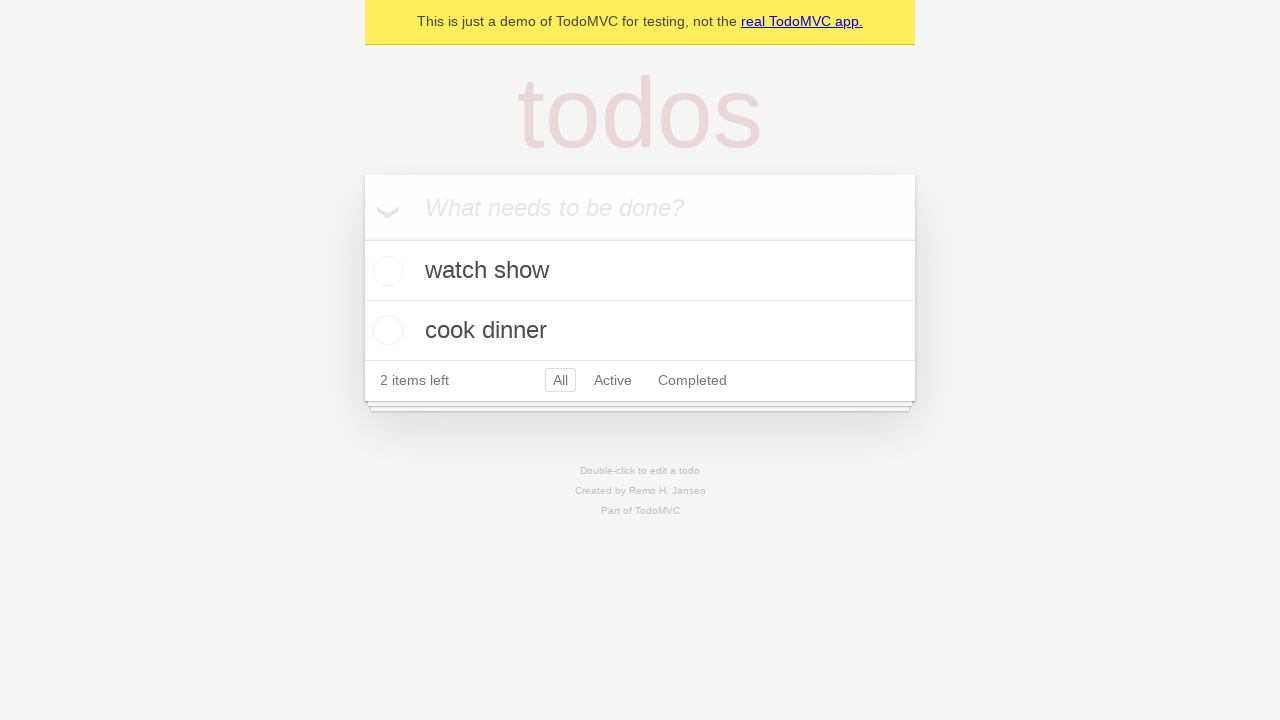

Clear completed button is now hidden
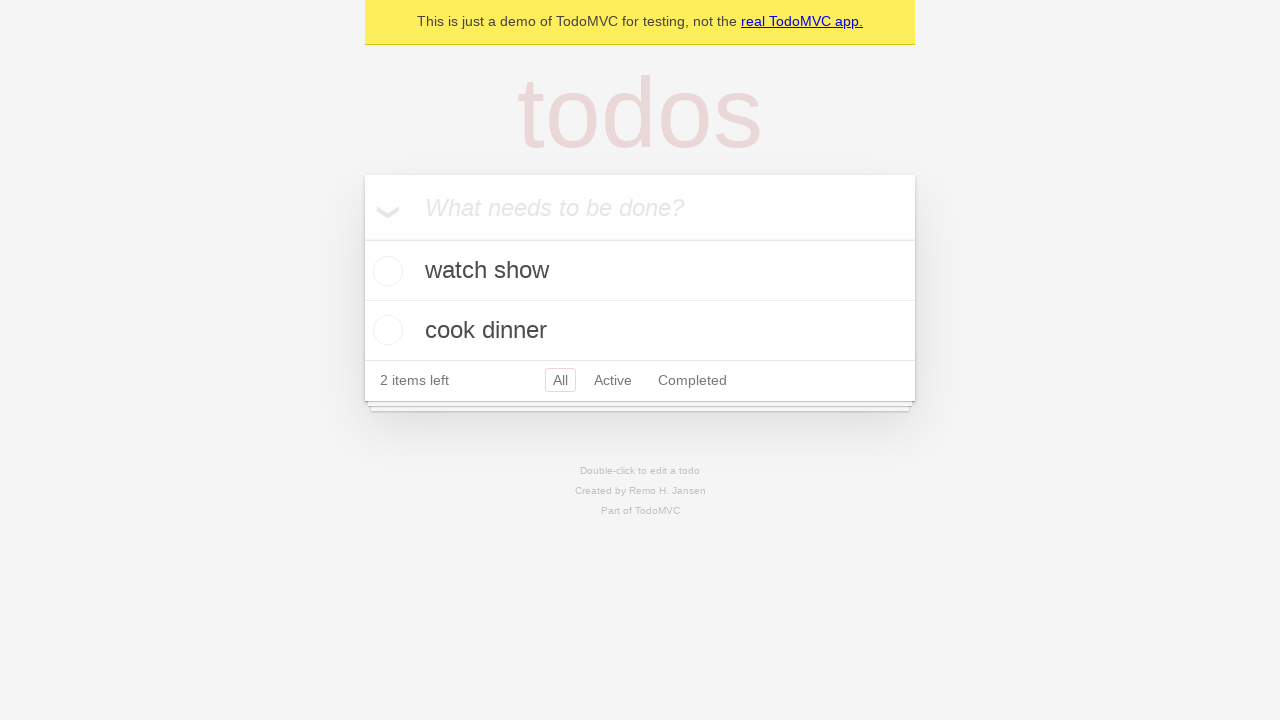

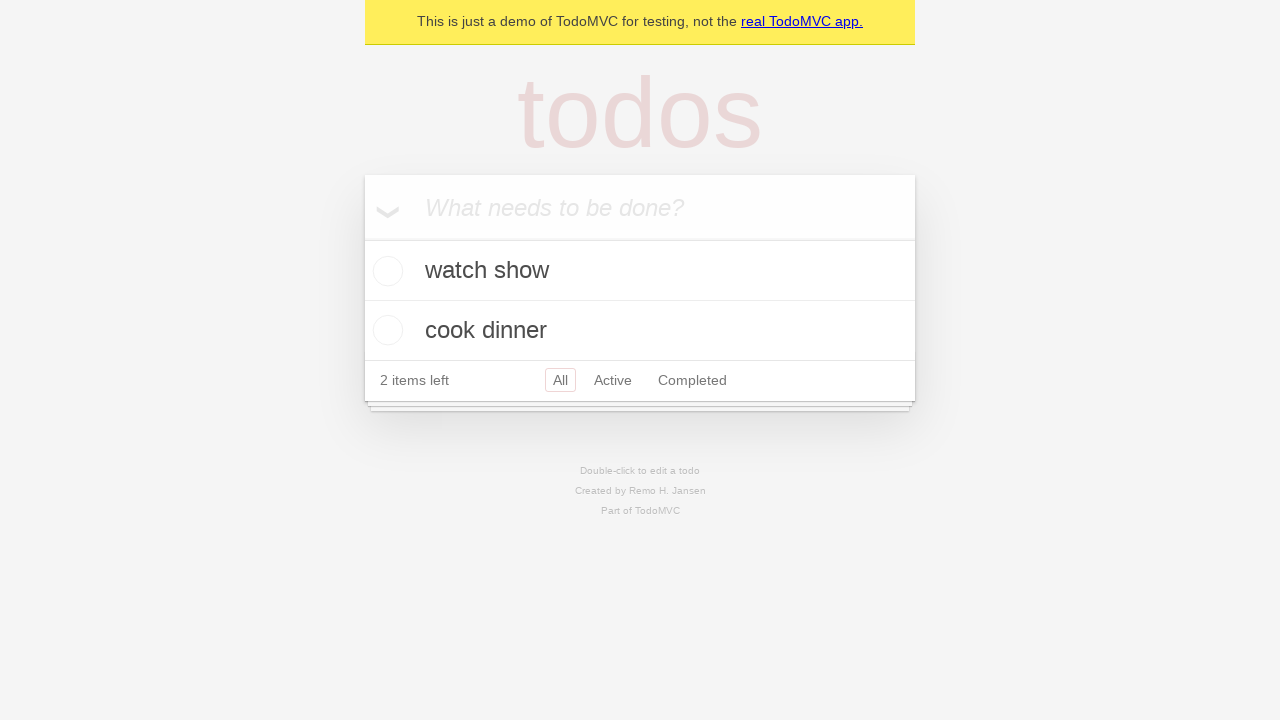